Tests checkbox functionality by checking if a checkbox is selected, toggling it, and counting total checkboxes on the page

Starting URL: https://rahulshettyacademy.com/AutomationPractice/

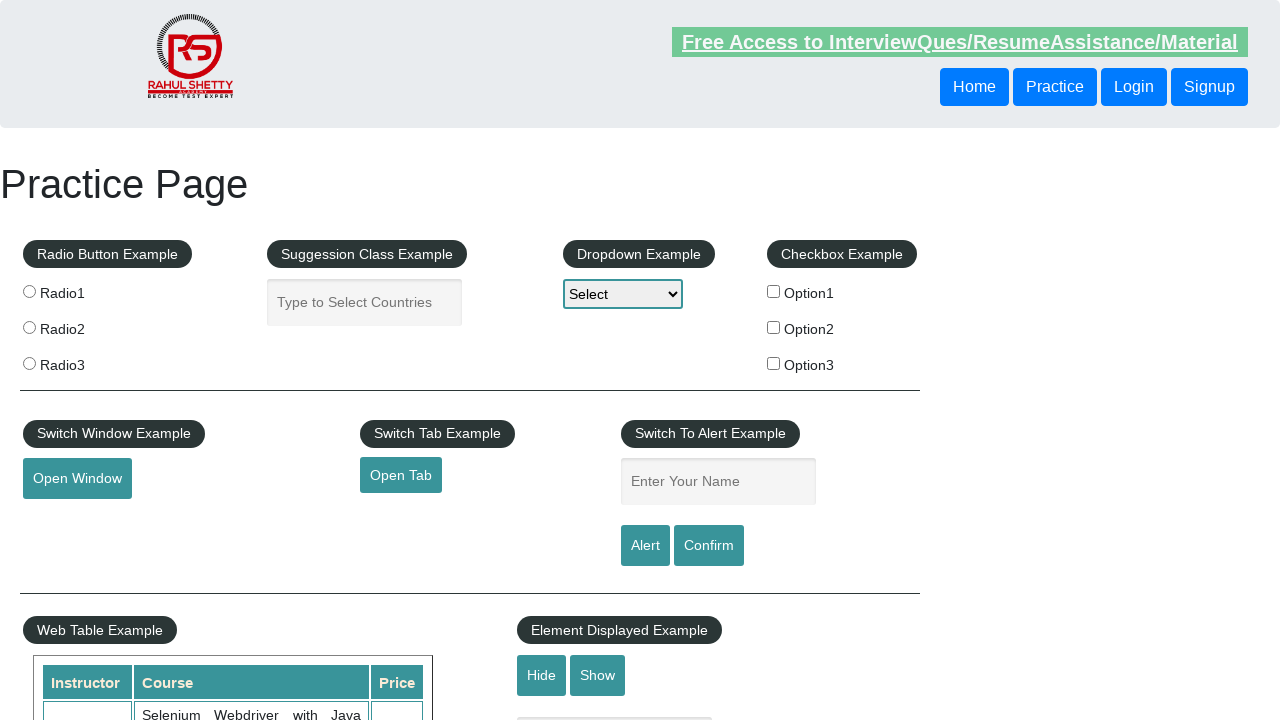

Located checkbox1 element
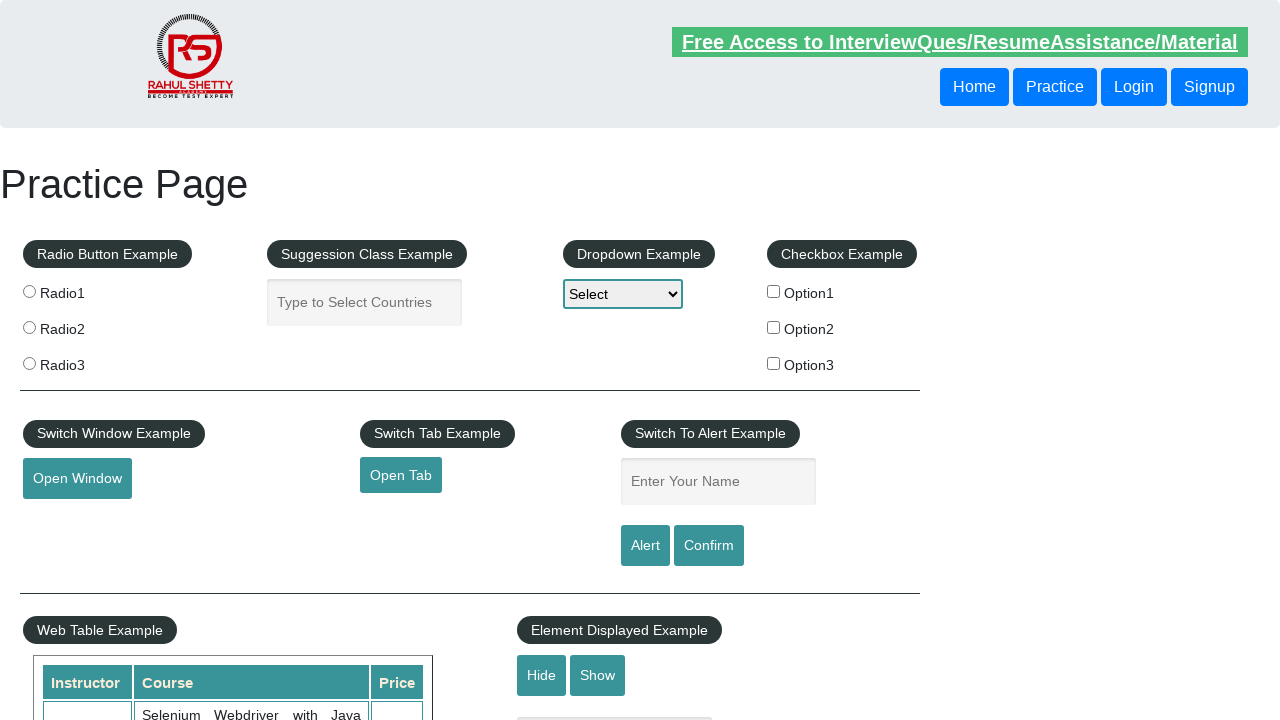

Checkbox 1 is not selected
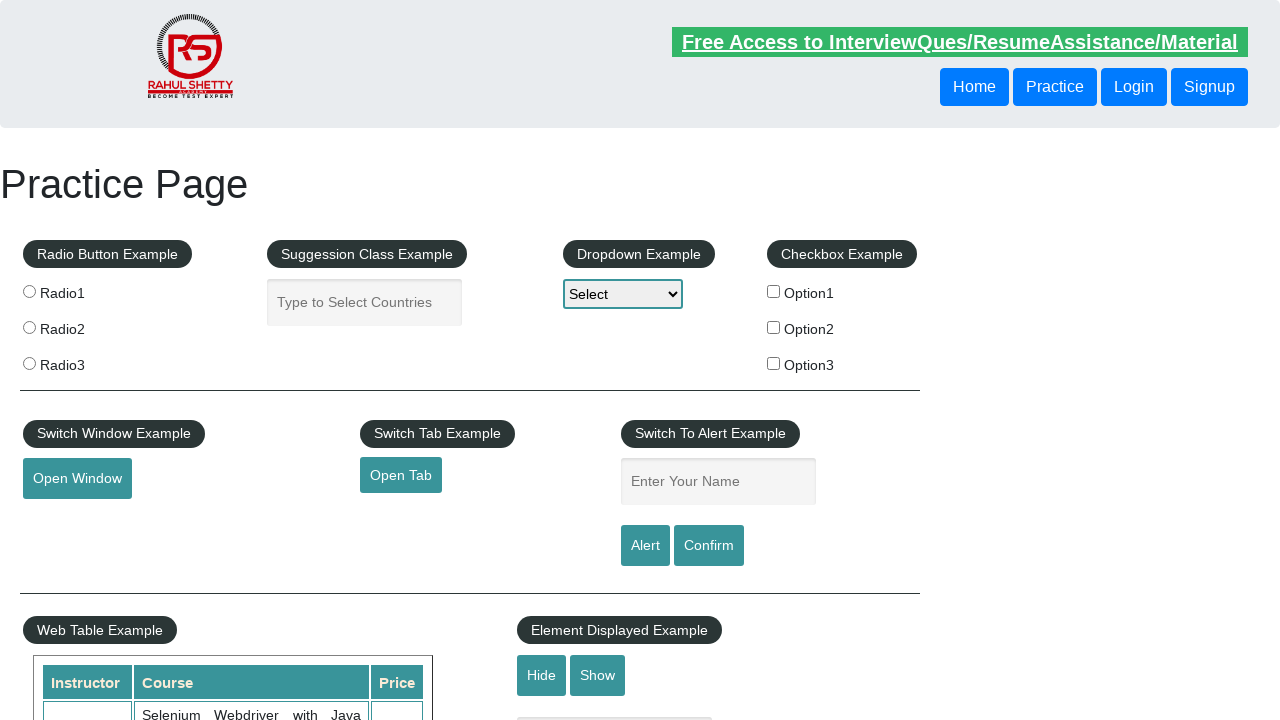

Toggled checkbox 1 by clicking at (774, 291) on #checkBoxOption1
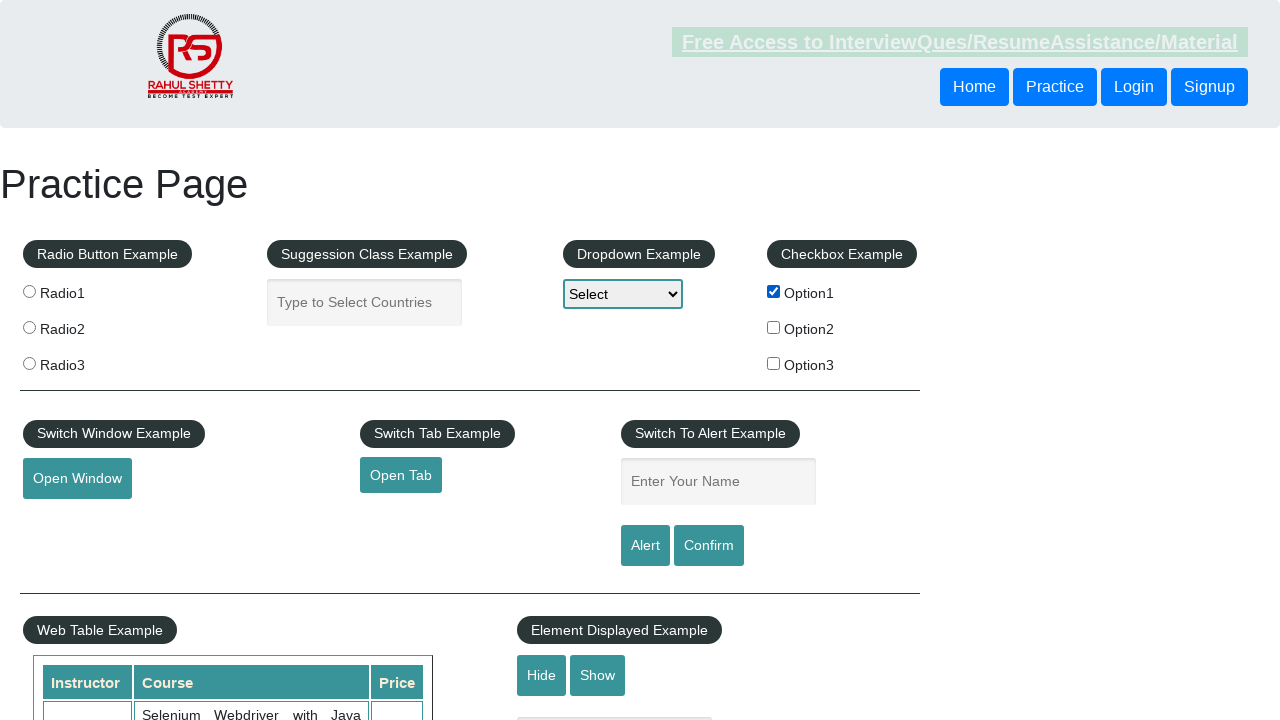

Counted total checkboxes on page: 3
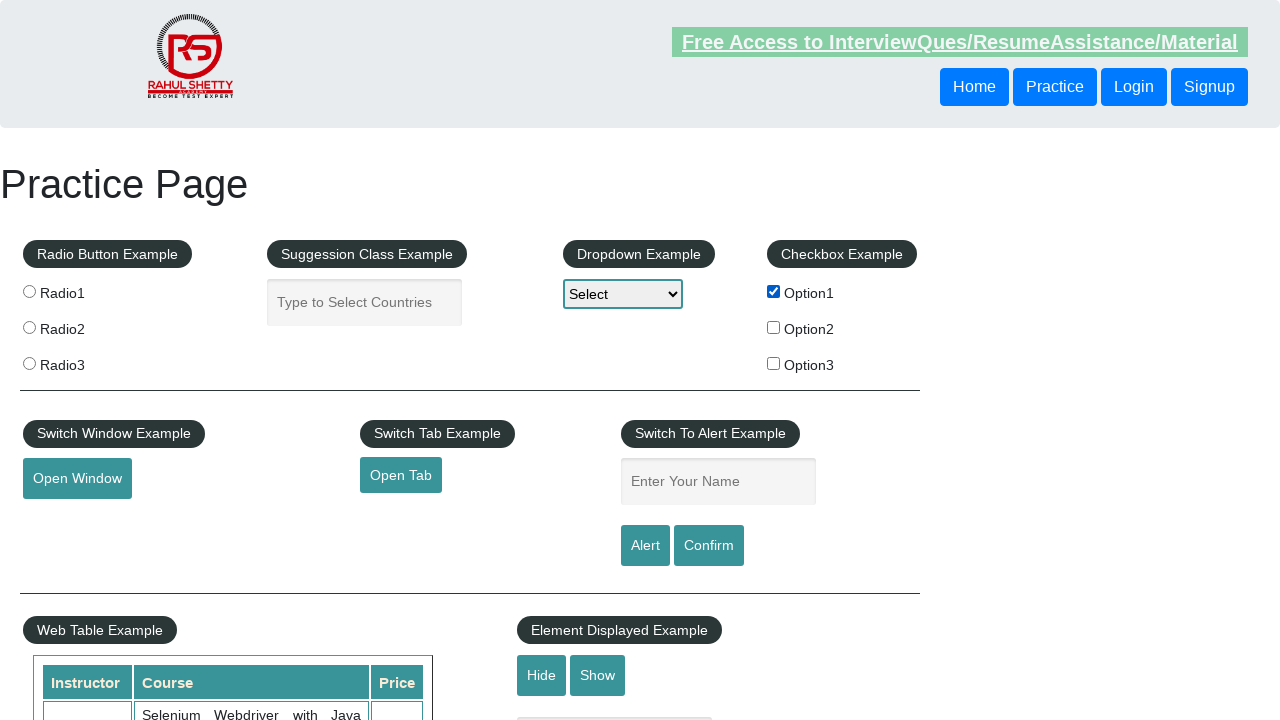

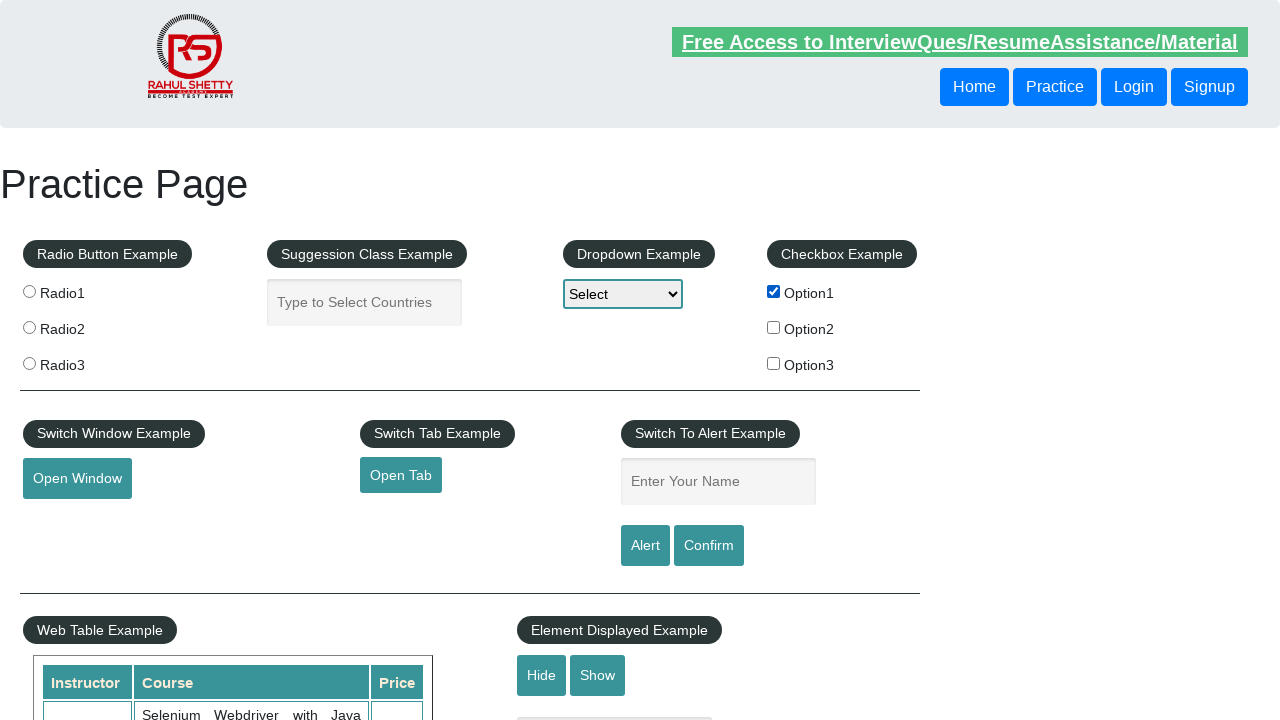